Tests form interaction by reading an attribute value from an element, calculating a mathematical result, filling in an answer field, checking checkboxes, and submitting the form.

Starting URL: https://suninjuly.github.io/get_attribute.html

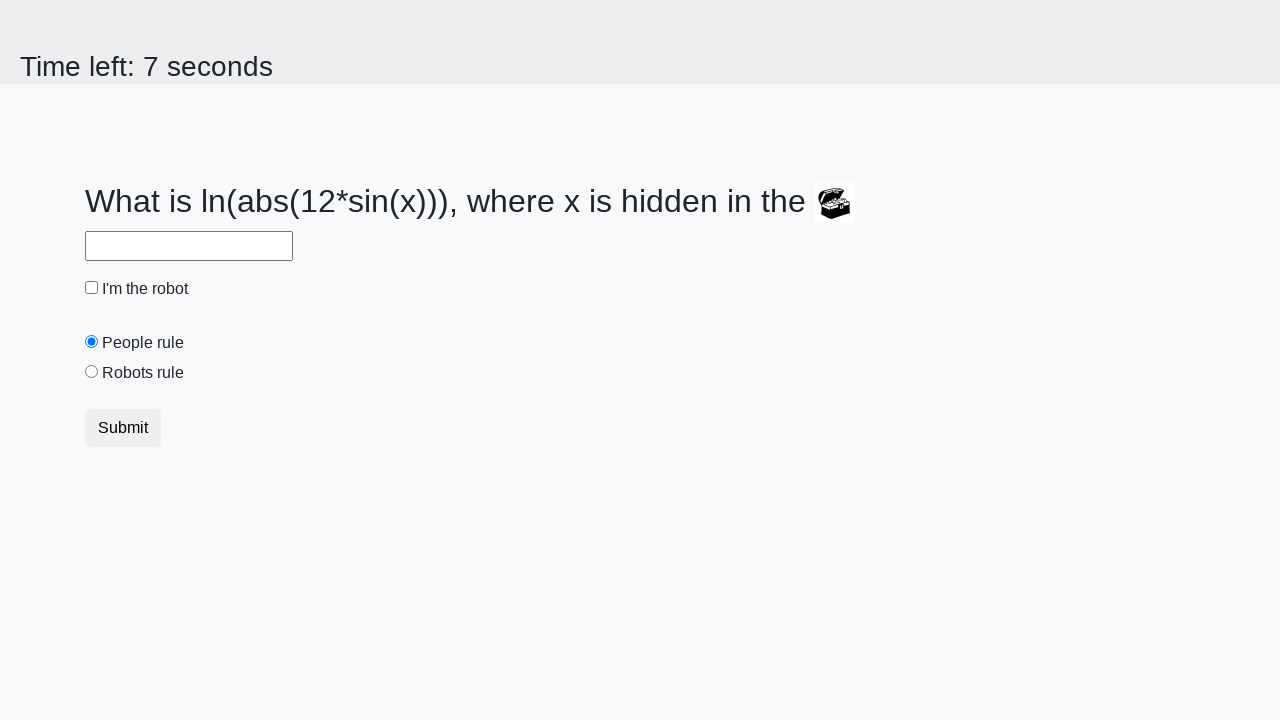

Retrieved 'valuex' attribute from treasure element
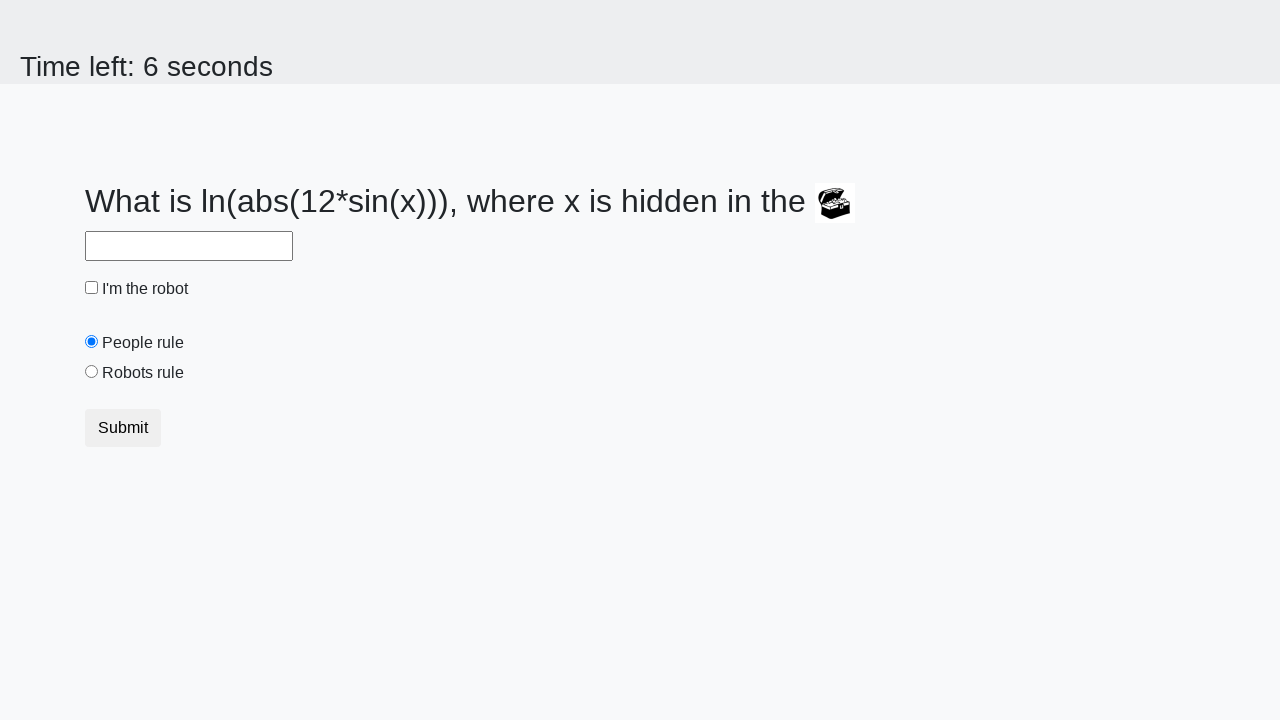

Calculated mathematical result using logarithm and sine functions
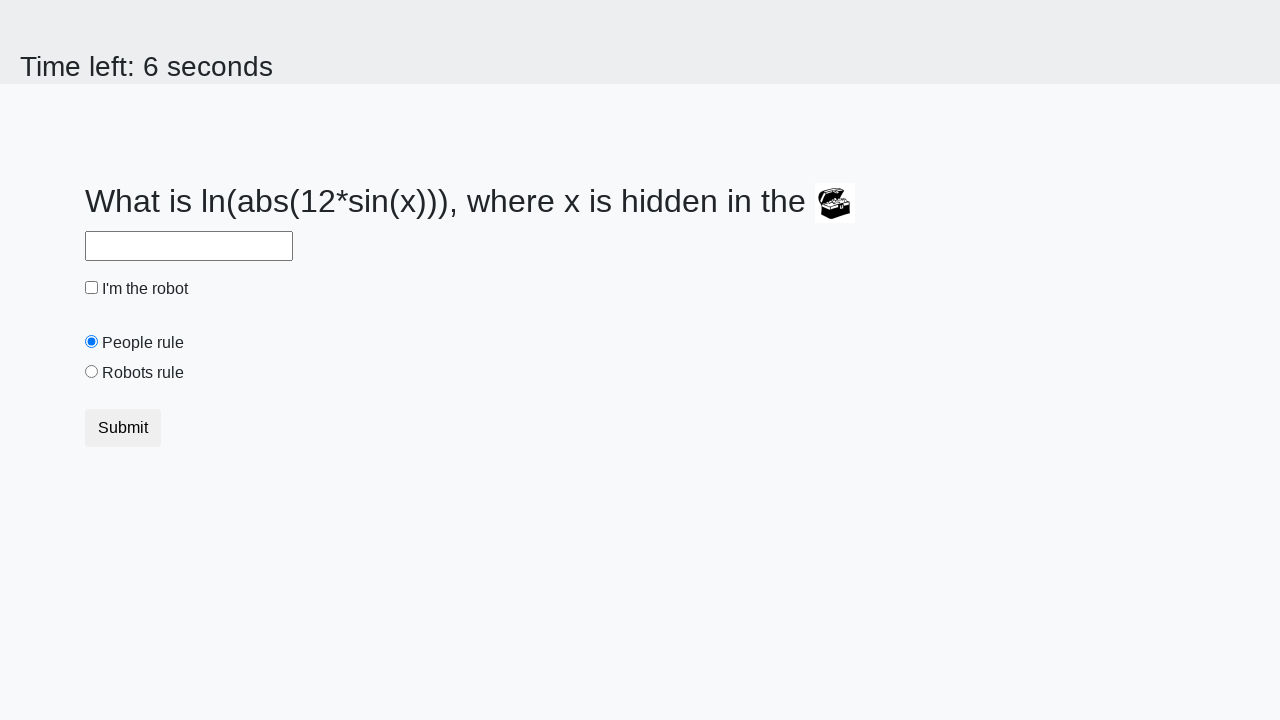

Filled answer field with calculated result on #answer
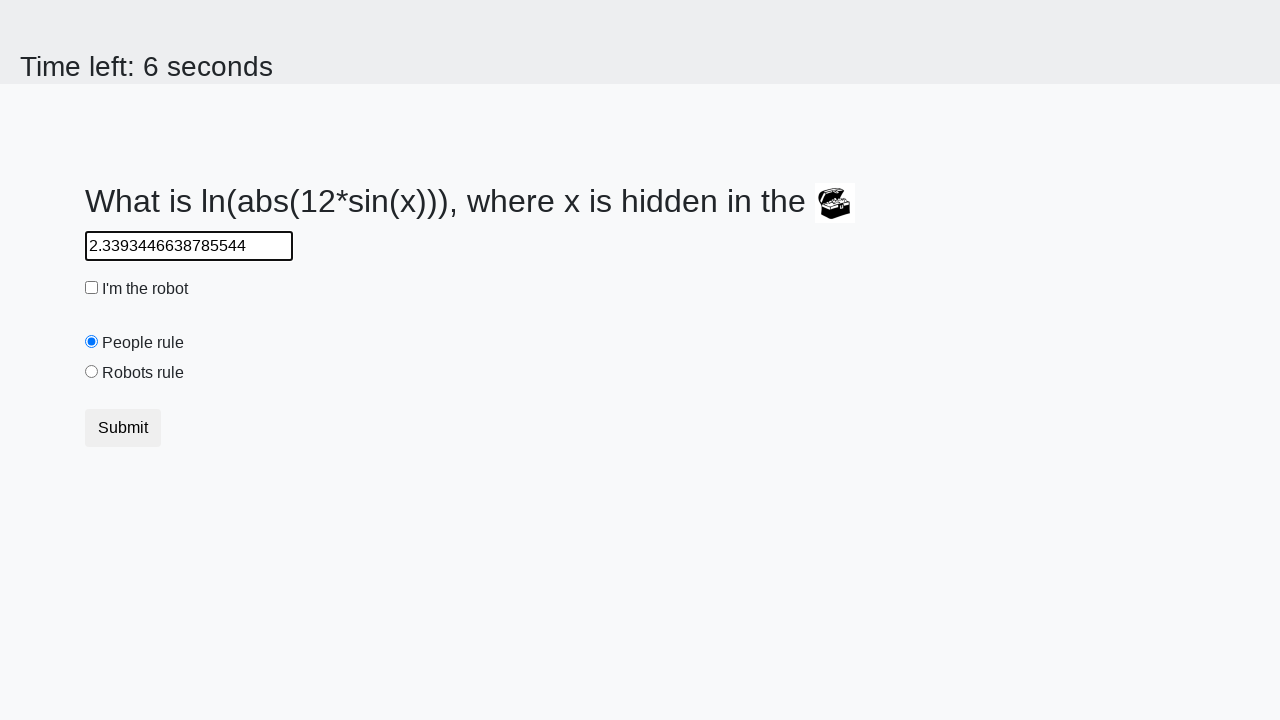

Clicked robot checkbox at (92, 288) on #robotCheckbox
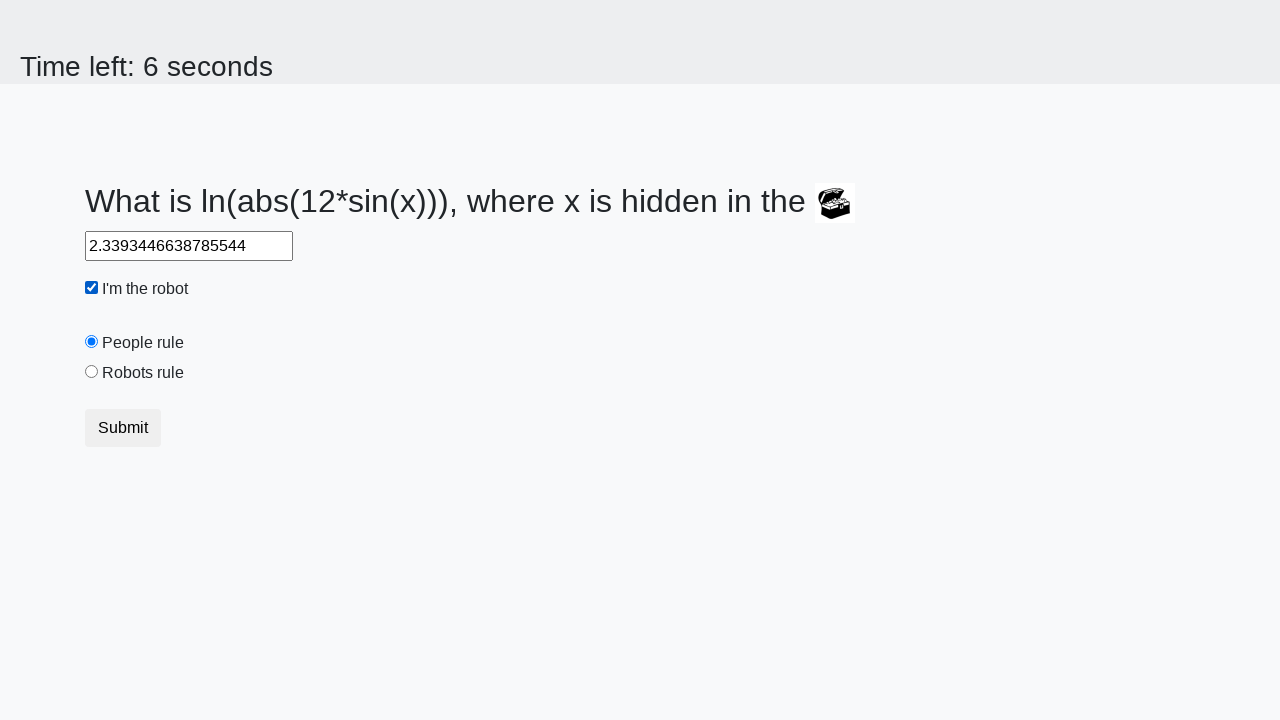

Clicked robots rule checkbox at (92, 372) on #robotsRule
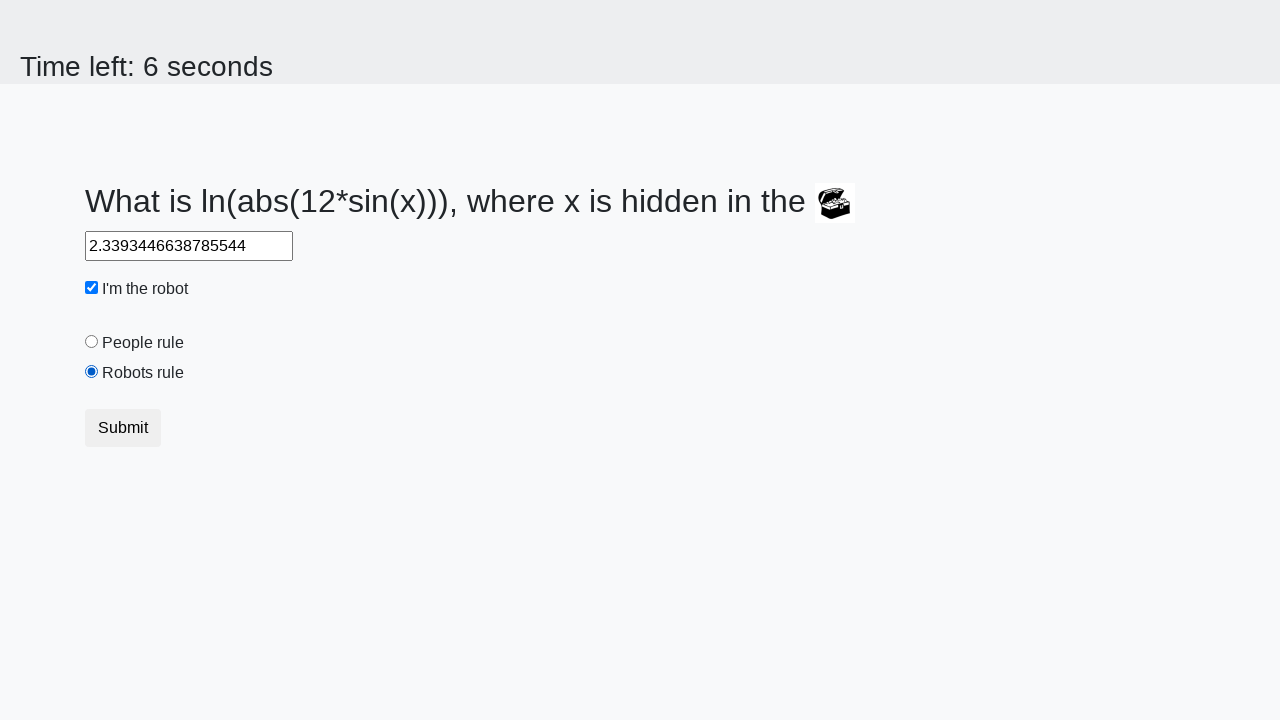

Clicked submit button to complete form at (123, 428) on .btn
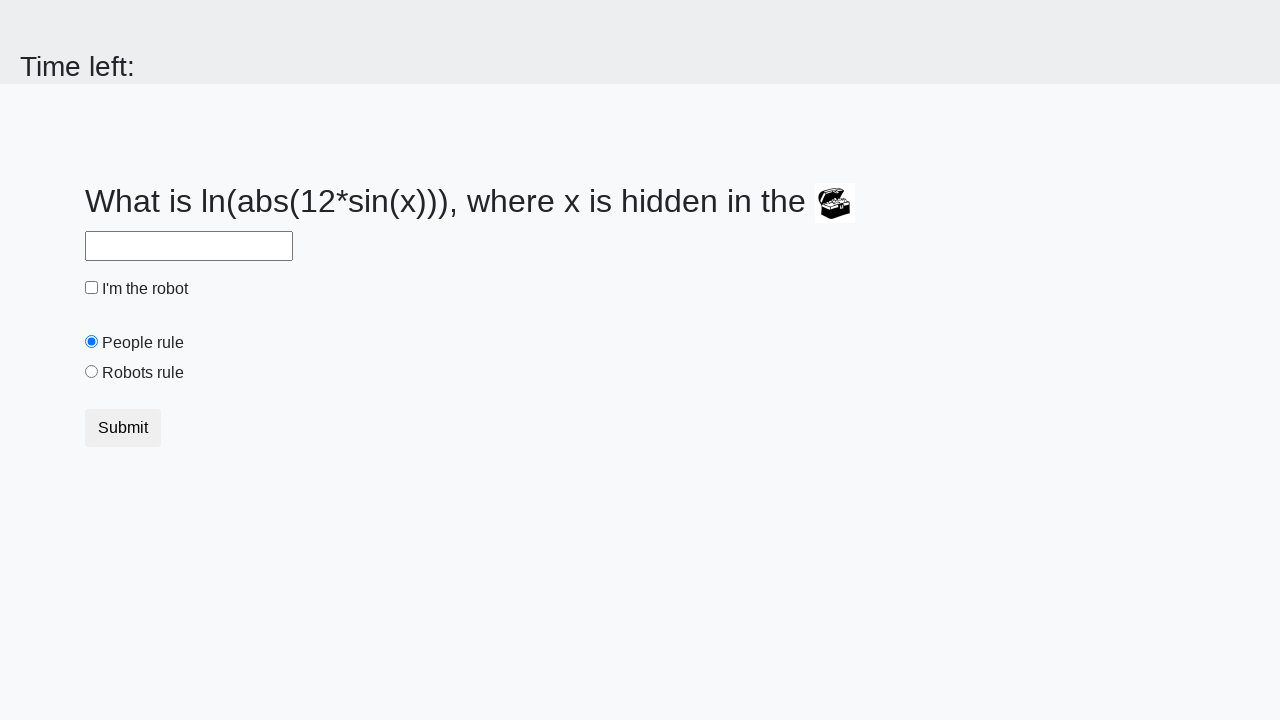

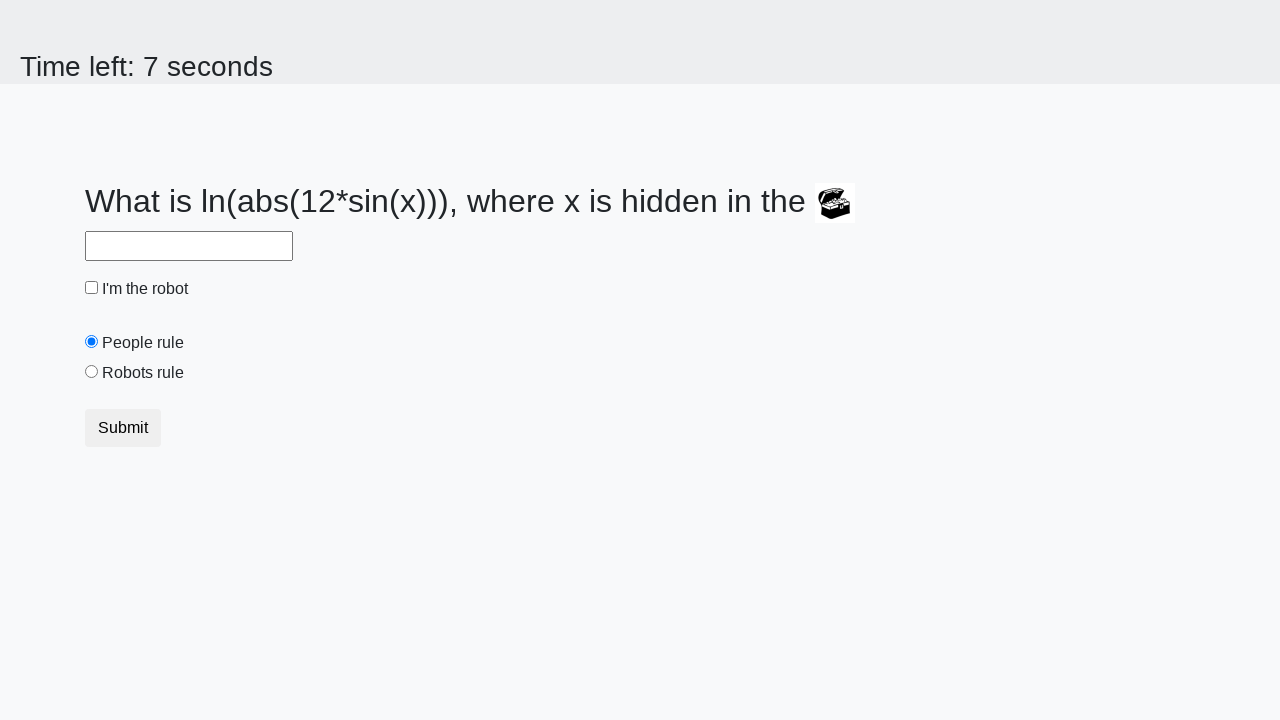